Navigates to Form Authentication page and verifies the page title is correct

Starting URL: https://the-internet.herokuapp.com/

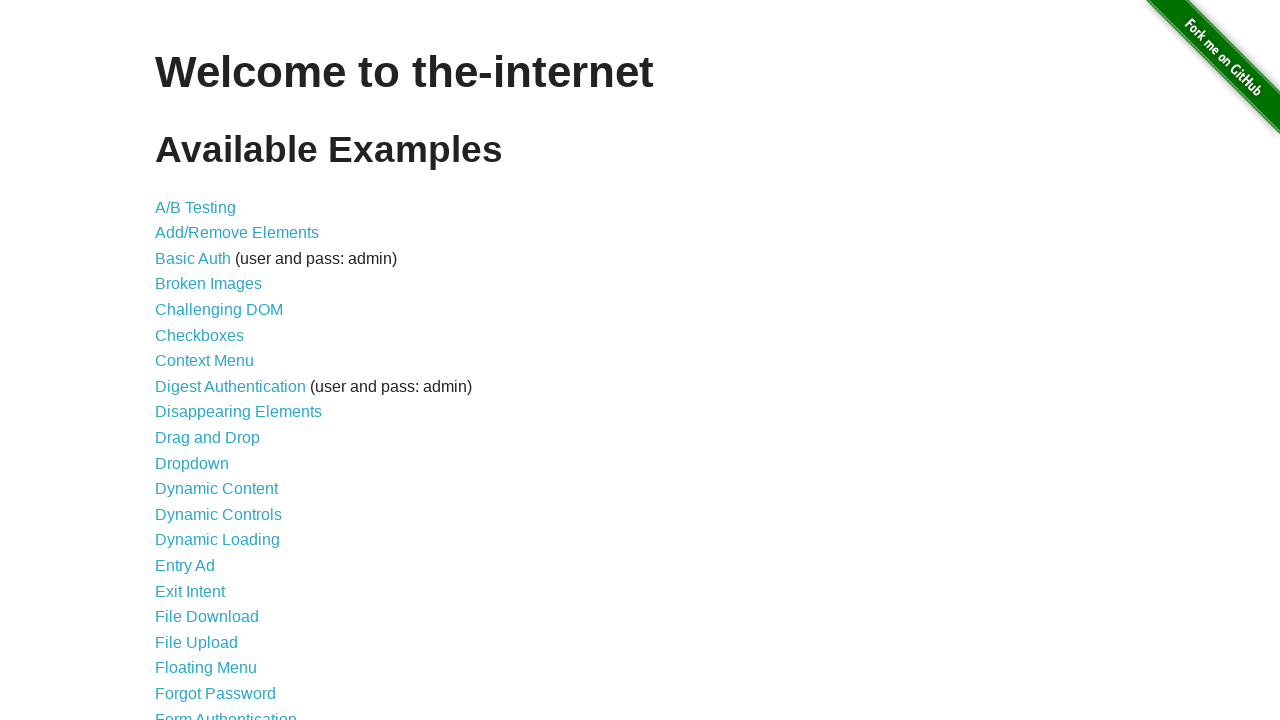

Clicked on Form Authentication link at (226, 712) on text=Form Authentication
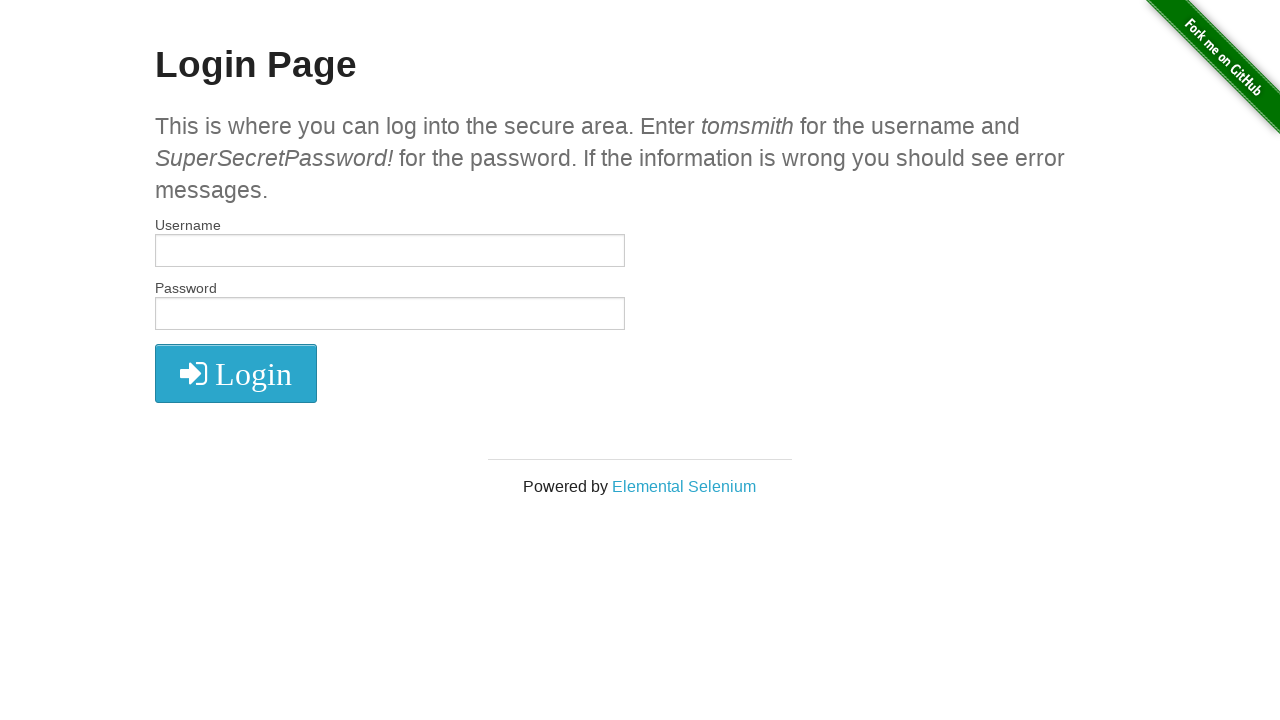

Form Authentication page loaded successfully
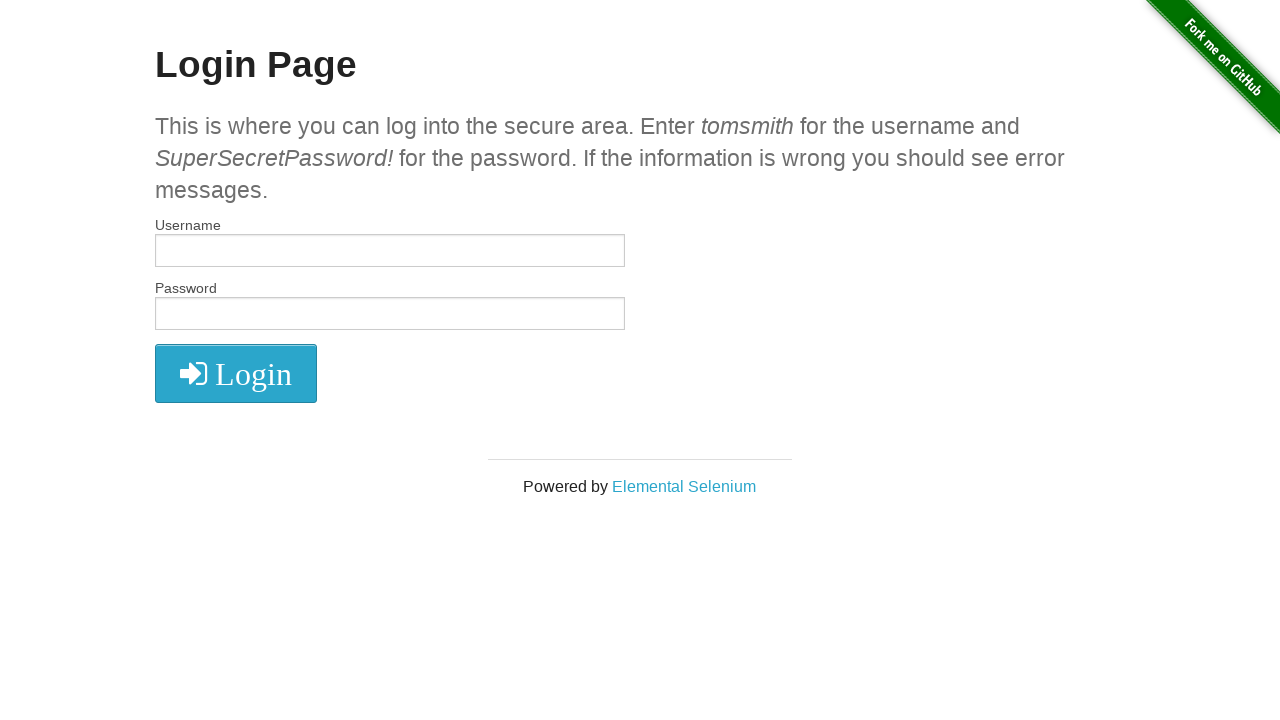

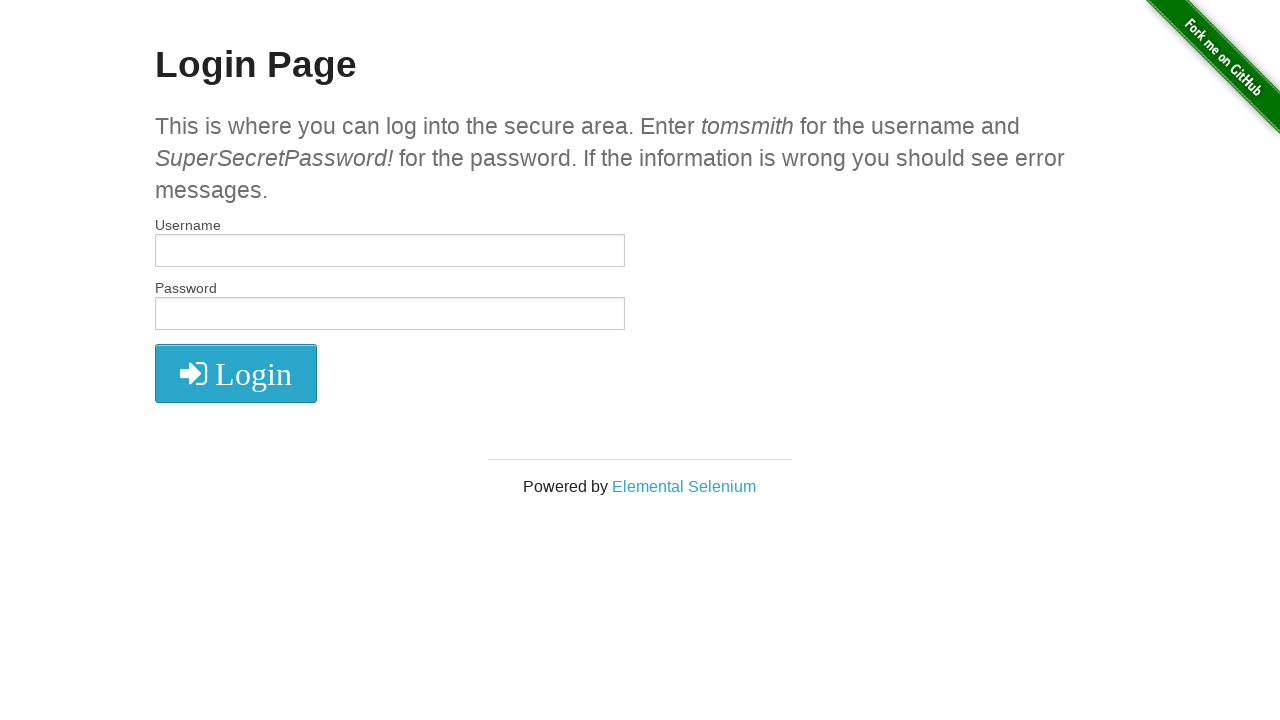